Tests a simple form by filling in first name, last name, city, and country fields using different selector strategies, then submits the form

Starting URL: http://suninjuly.github.io/simple_form_find_task.html

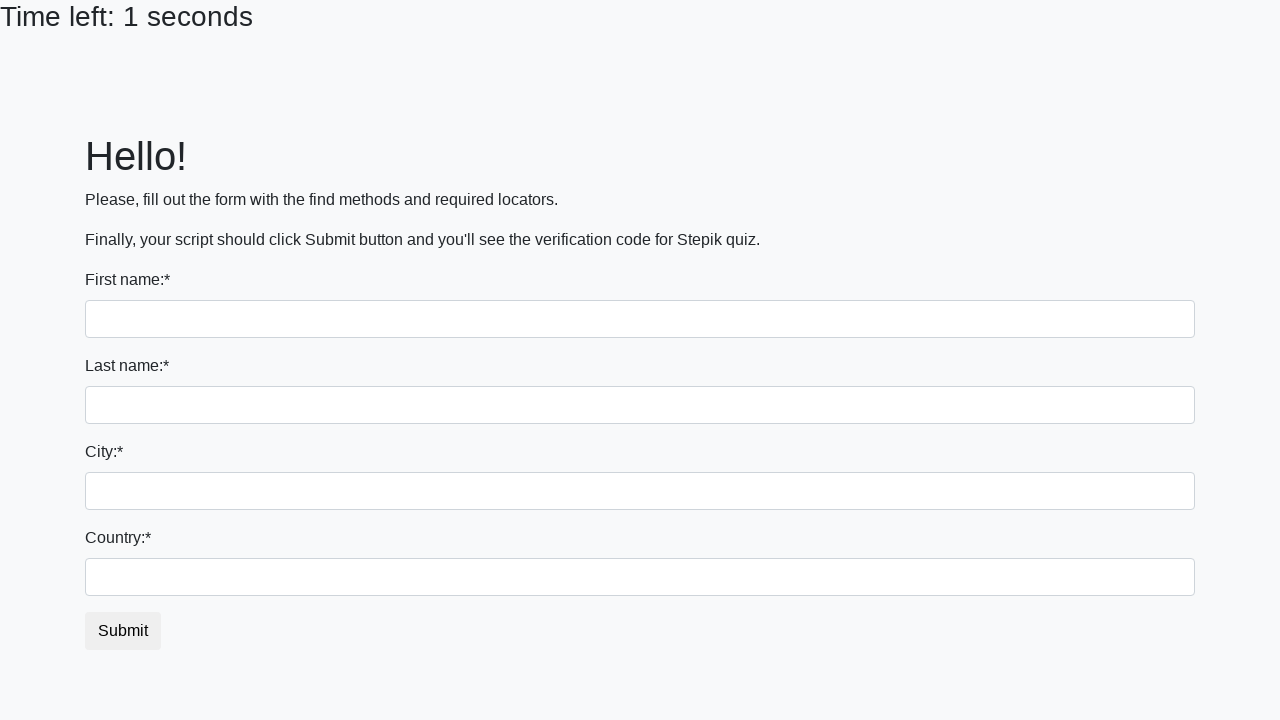

Filled first name field with 'Ivan' on input
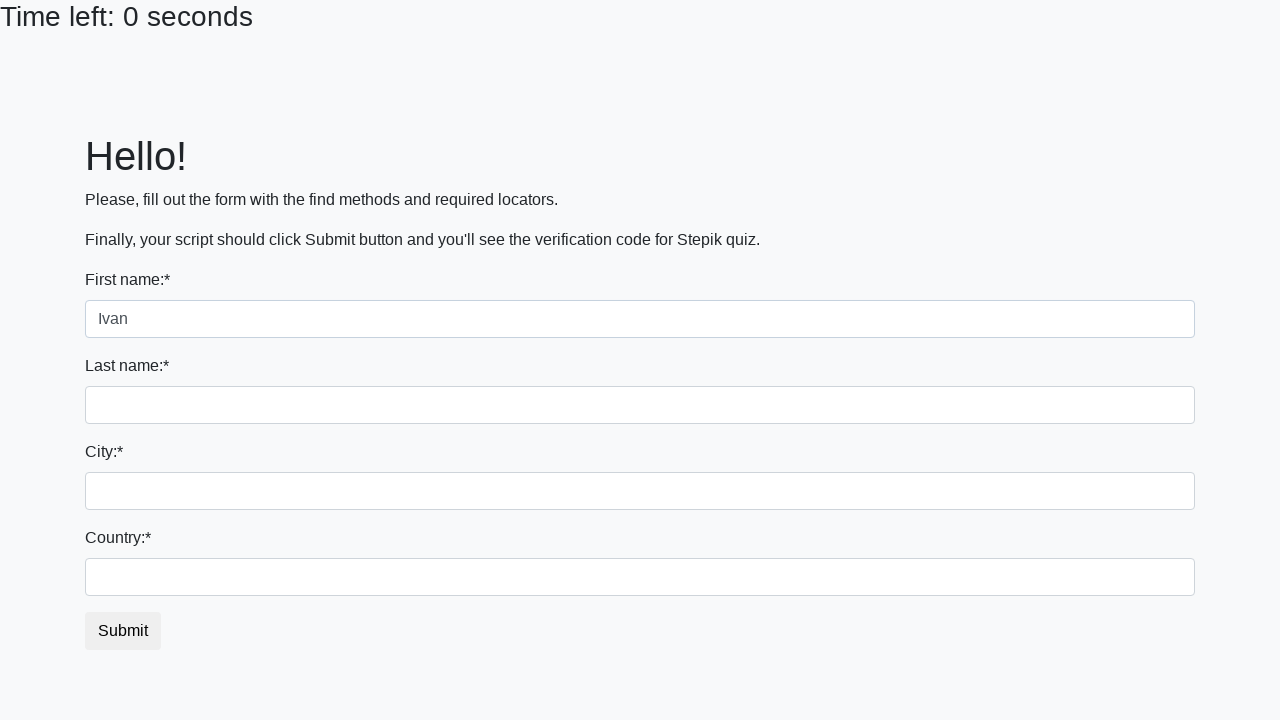

Filled last name field with 'Petrov' on input[name='last_name']
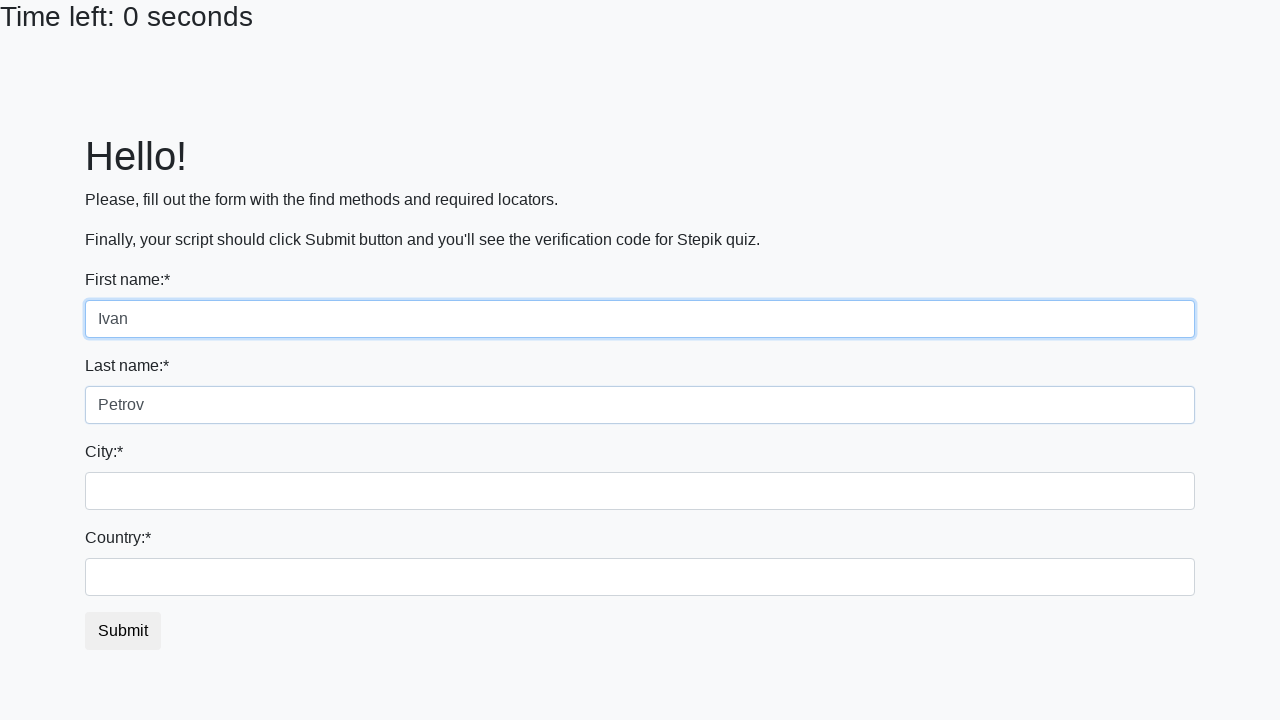

Filled city field with 'Smolensk' on .form-control.city
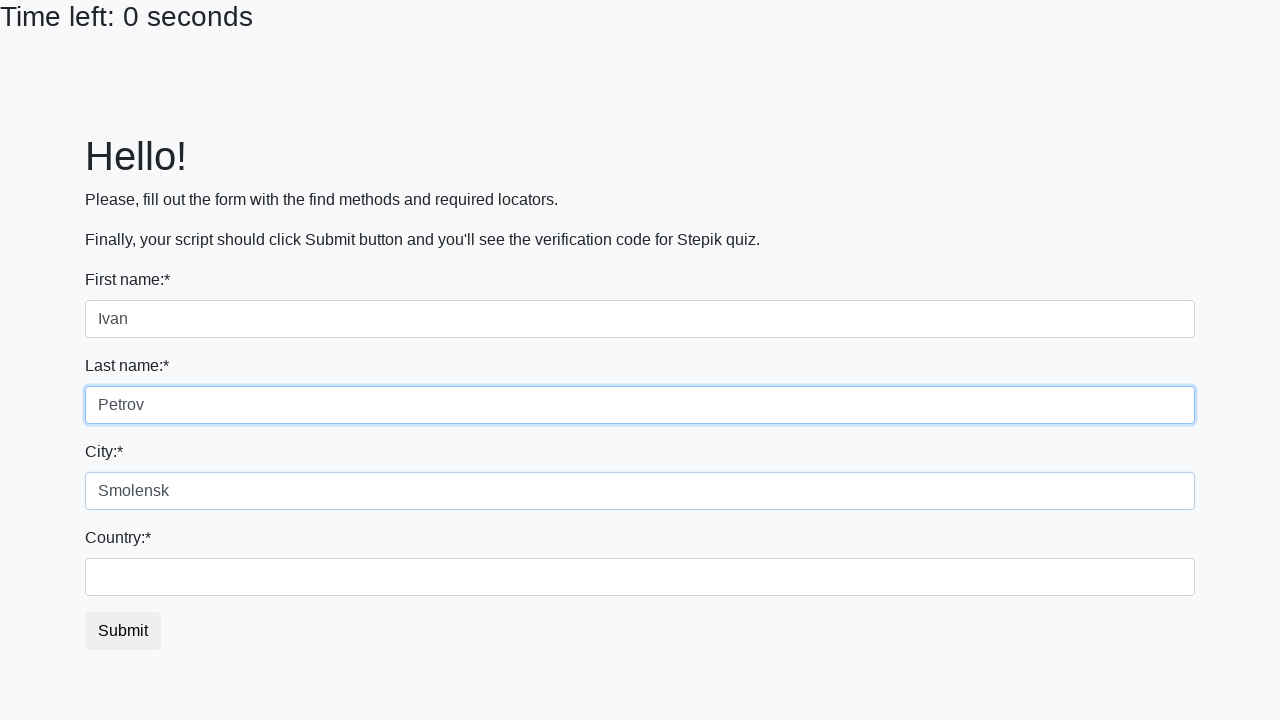

Filled country field with 'Russia' on #country
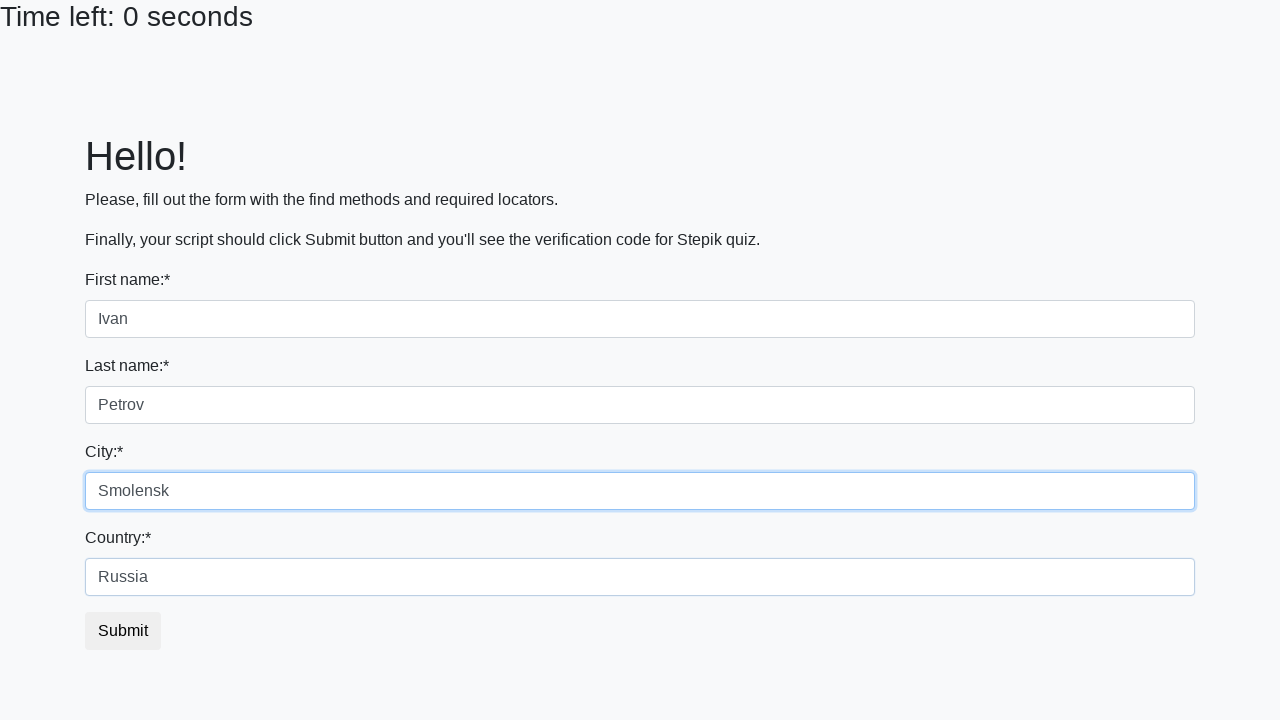

Clicked submit button to submit form at (123, 631) on button.btn
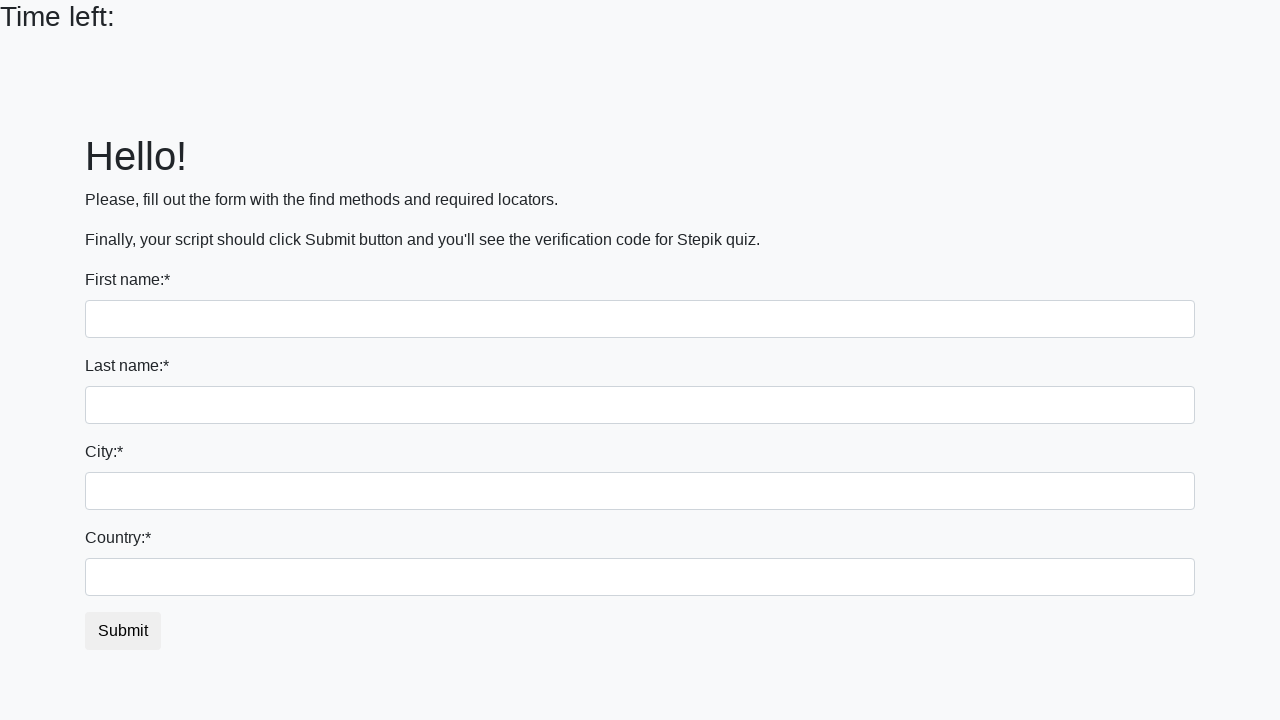

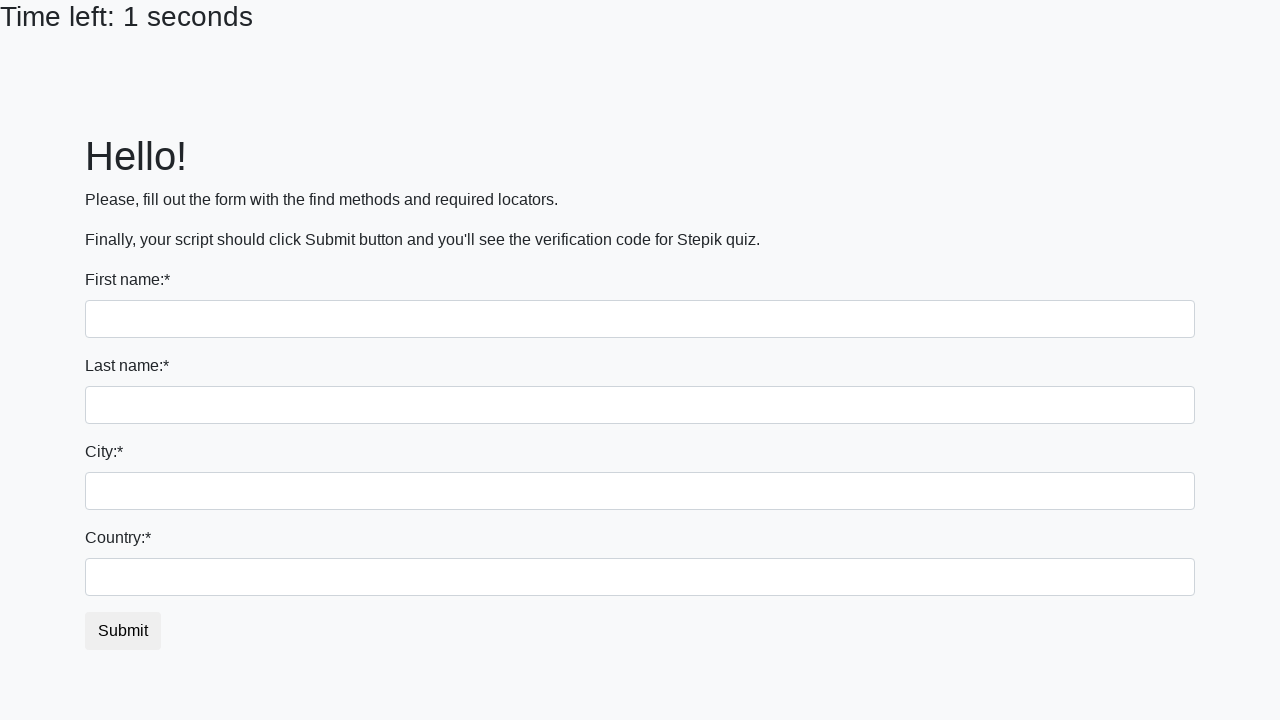